Tests dropdown menu interactions by selecting and deselecting options from multi-select and single-select lists on the Omayo test website

Starting URL: http://omayo.blogspot.com/

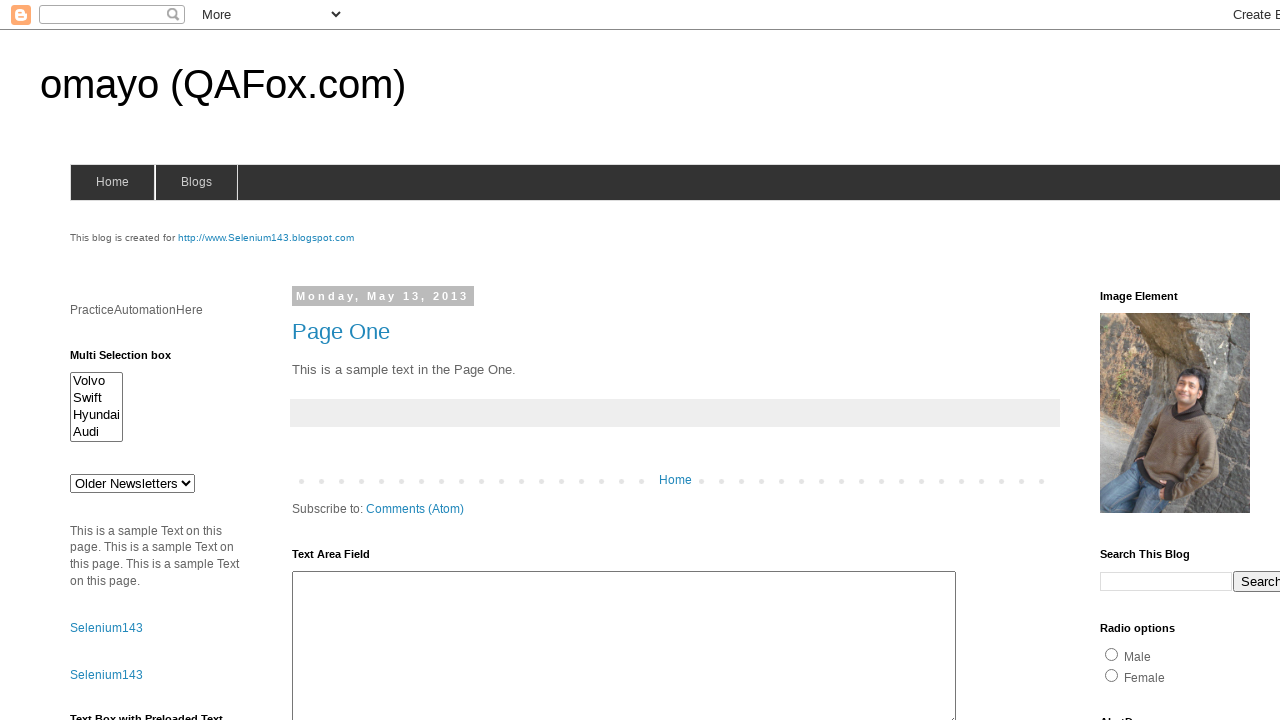

Selected Hyundai from the first multi-select list on #multiselect1
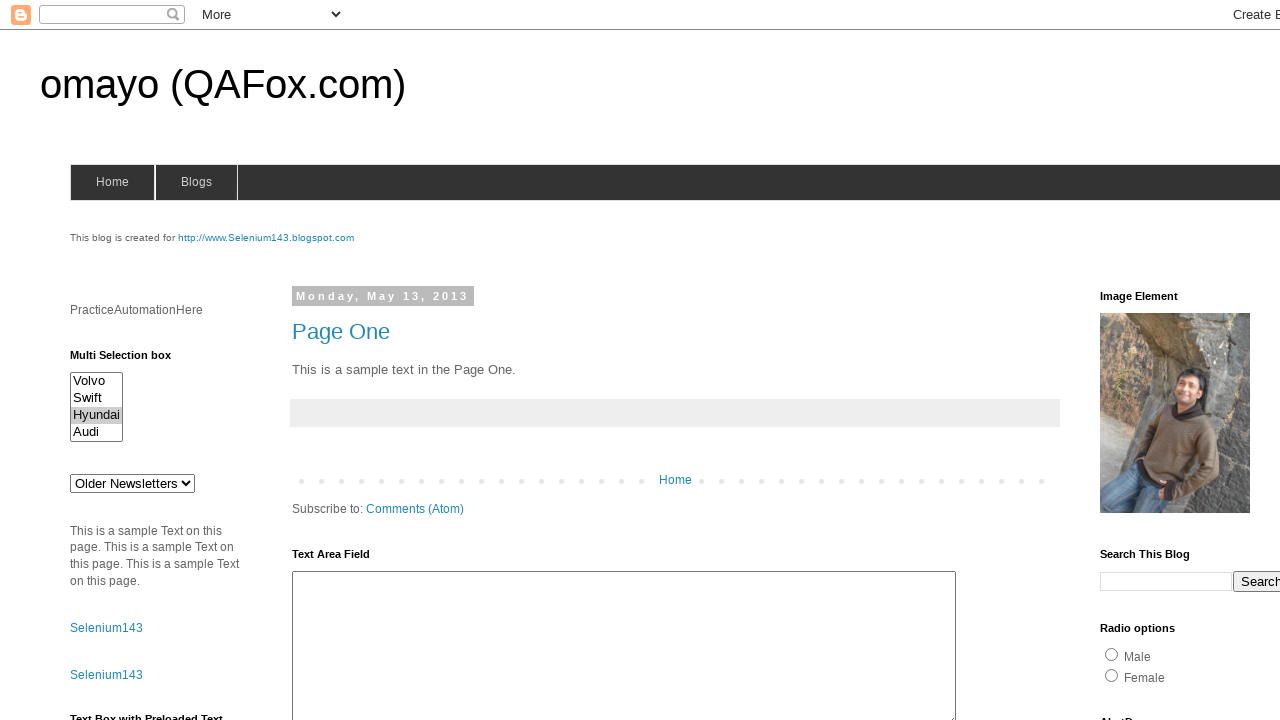

Waited 2 seconds
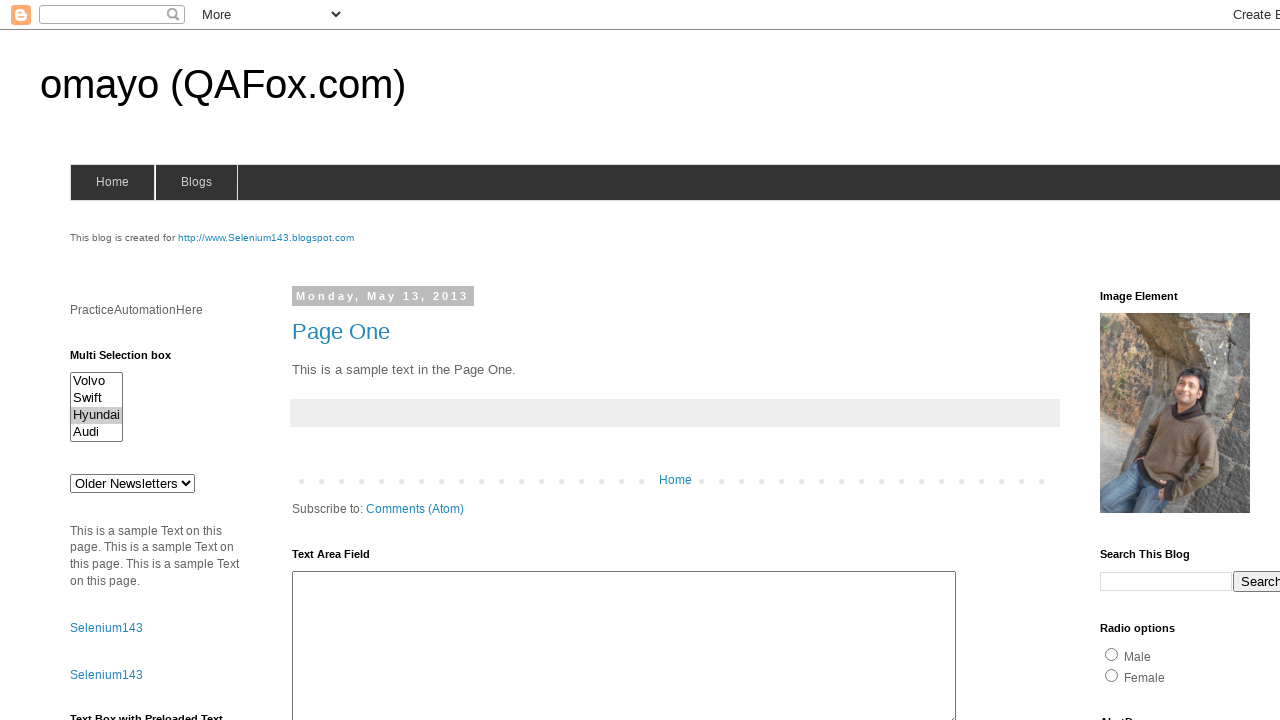

Selected Audi from the first multi-select list on #multiselect1
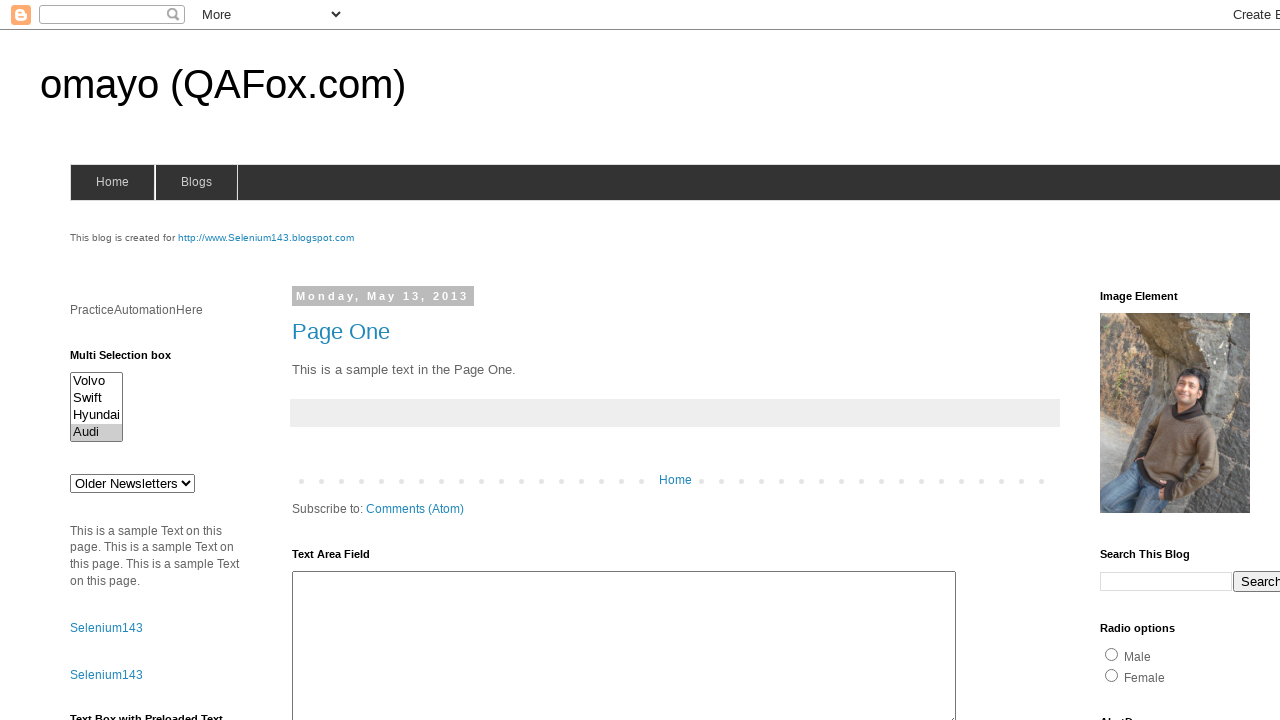

Waited 2 seconds
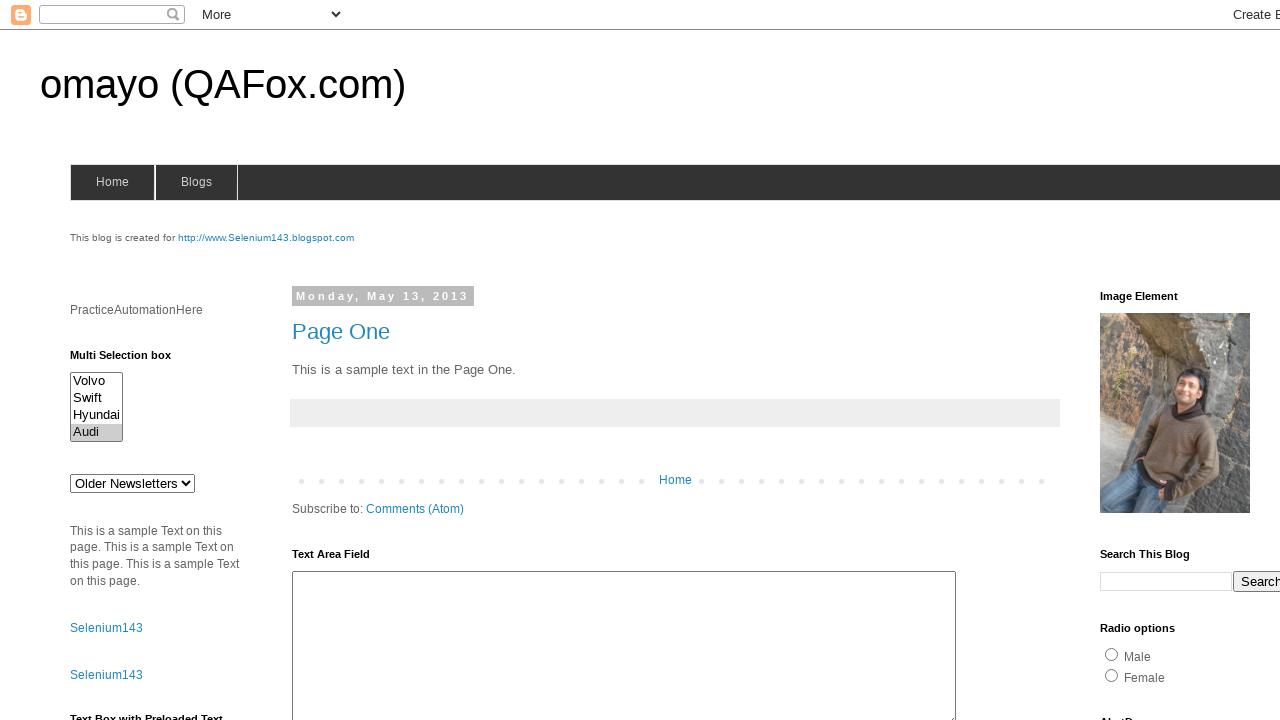

Selected 'doc 3' from the second dropdown on #drop1
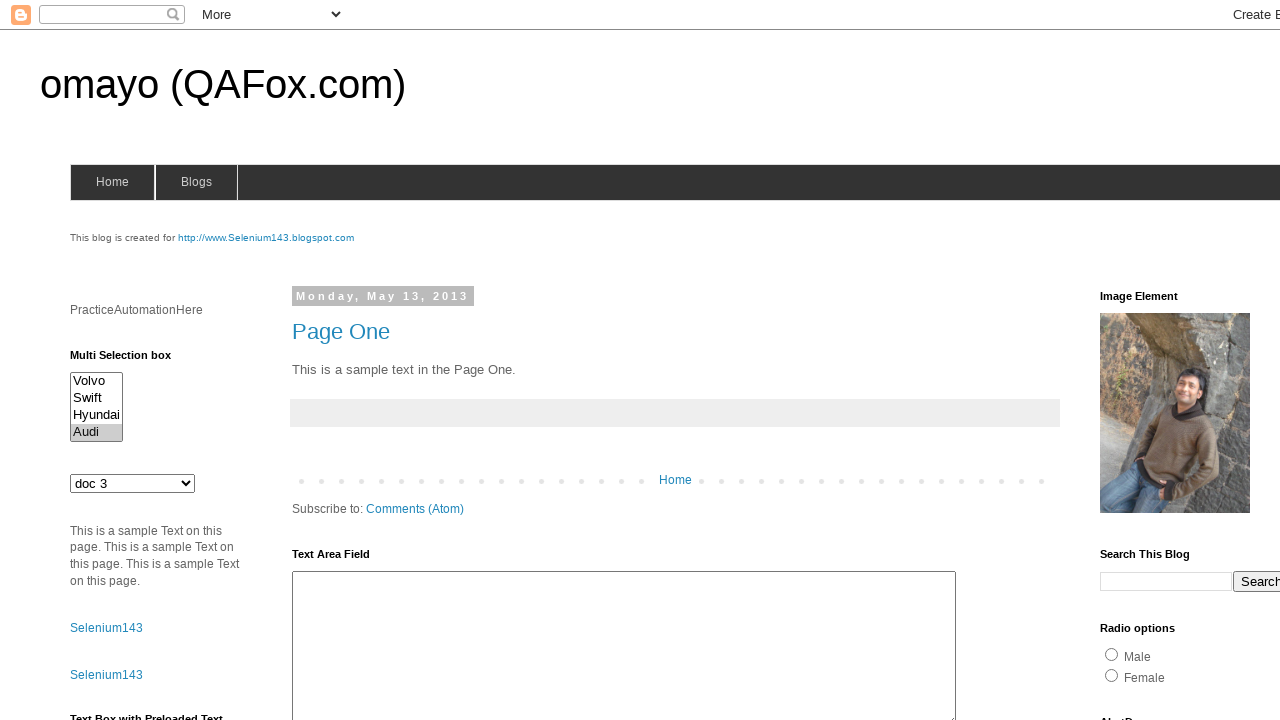

Waited 2 seconds
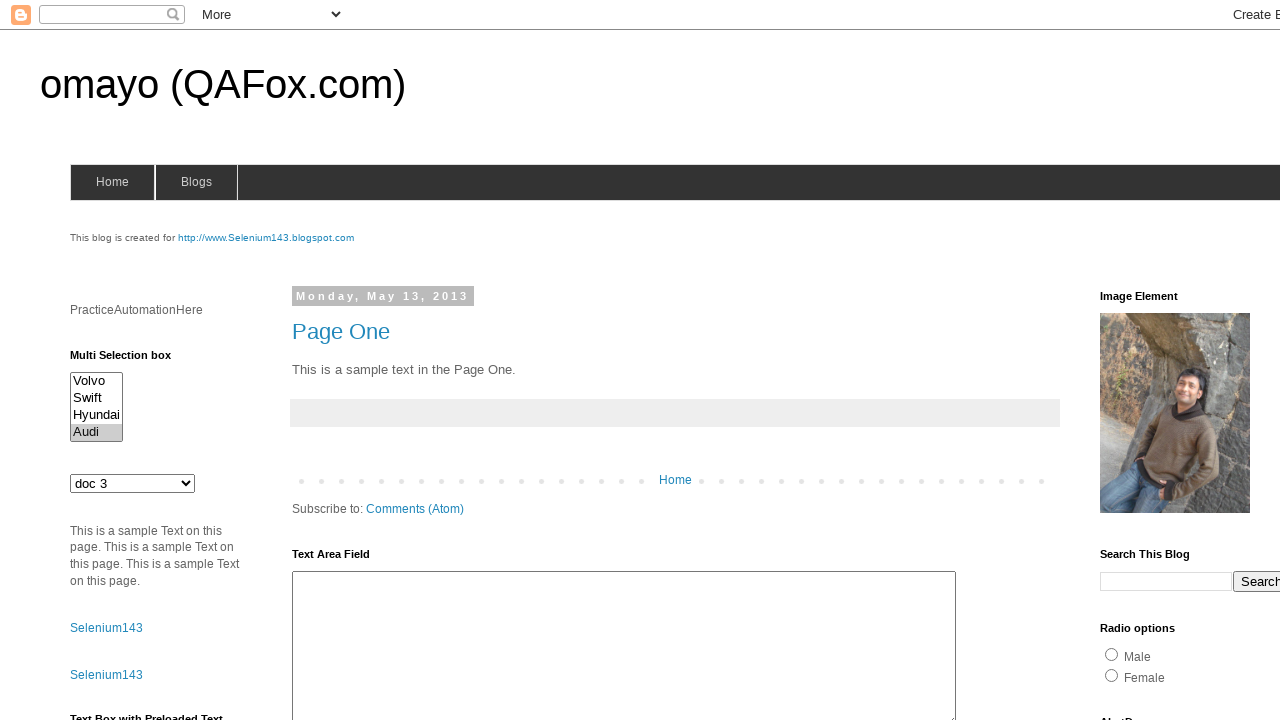

Deselected Hyundai from the first multi-select list
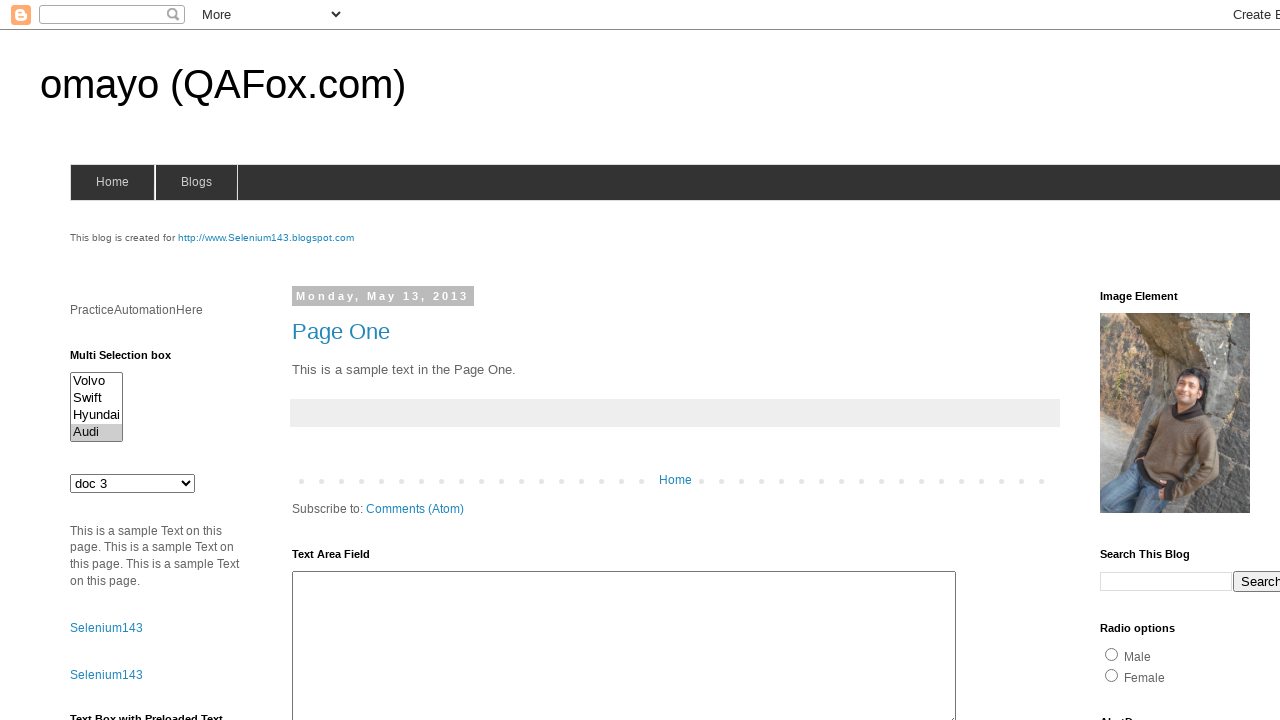

Waited 2 seconds
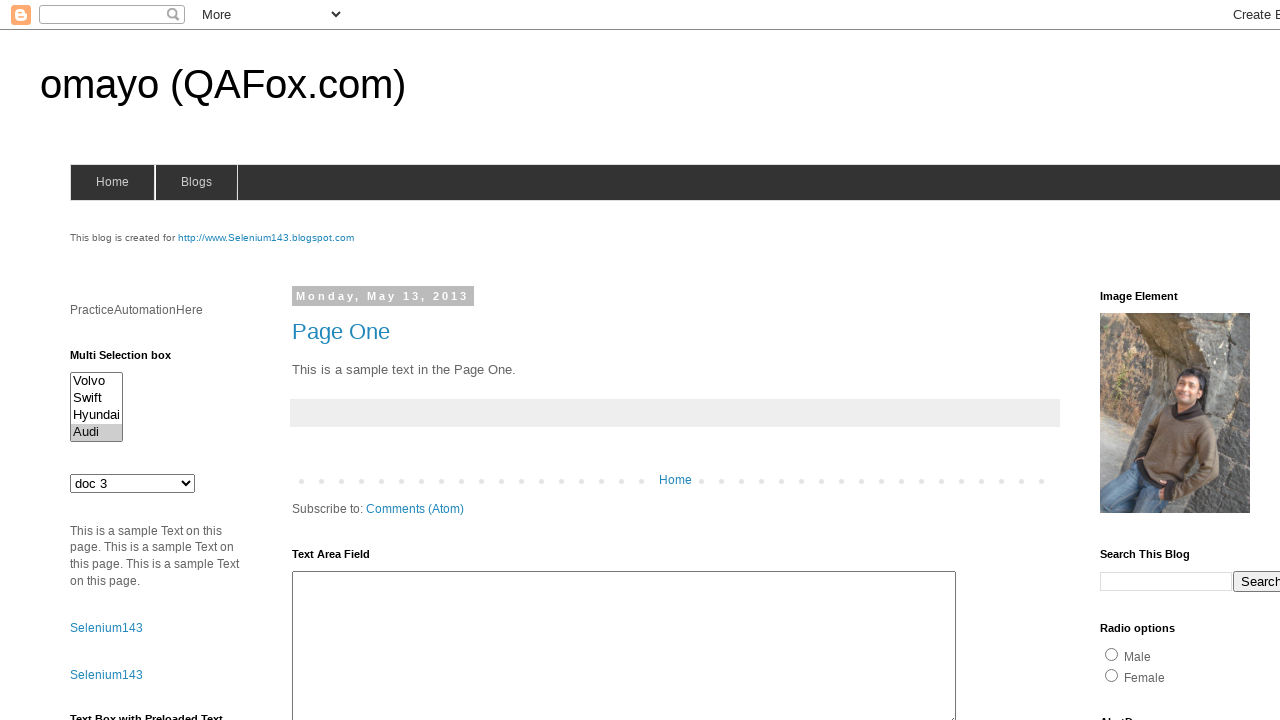

Deselected Audi from the first multi-select list
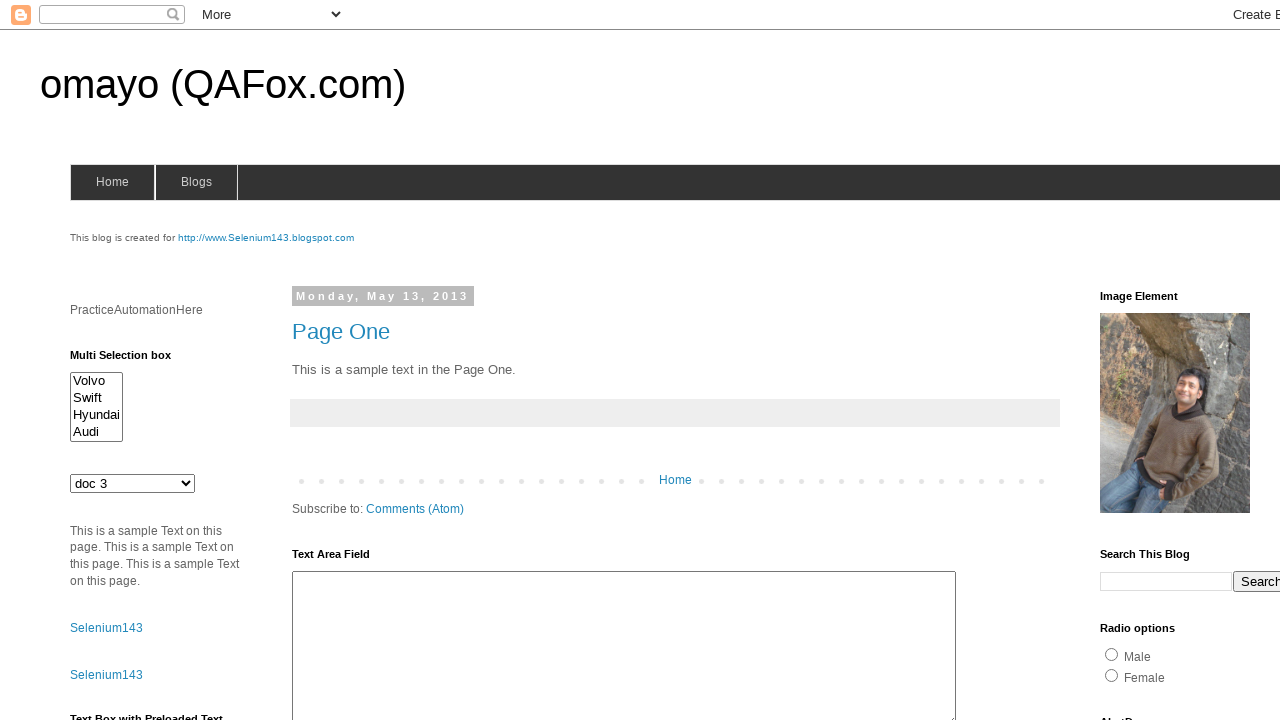

Waited 2 seconds
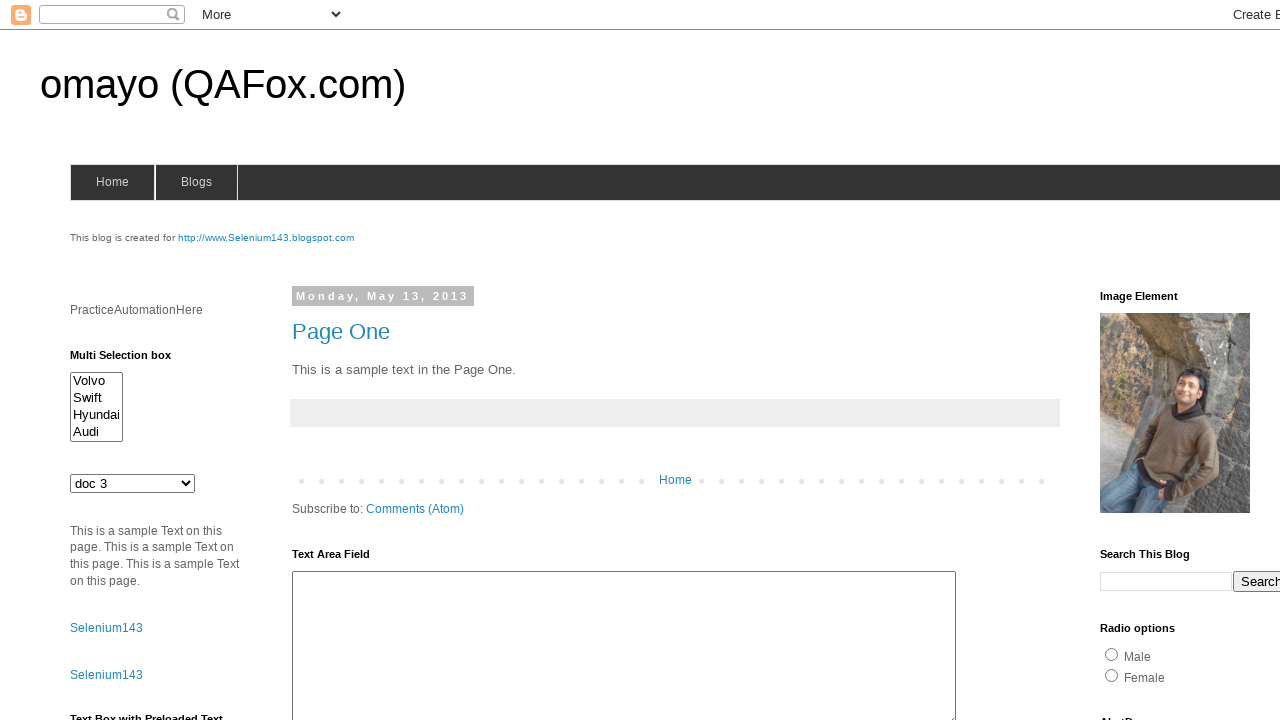

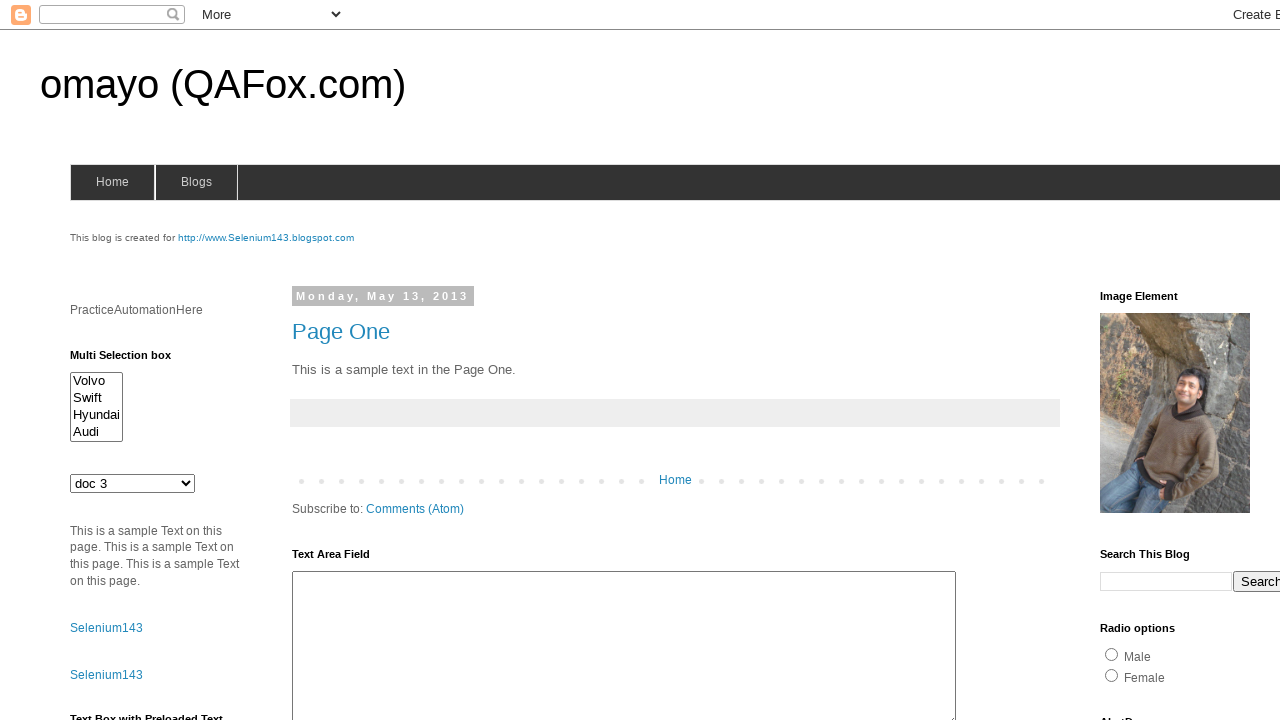